Navigates to JustDial website and waits for the page to load

Starting URL: https://www.justdial.com

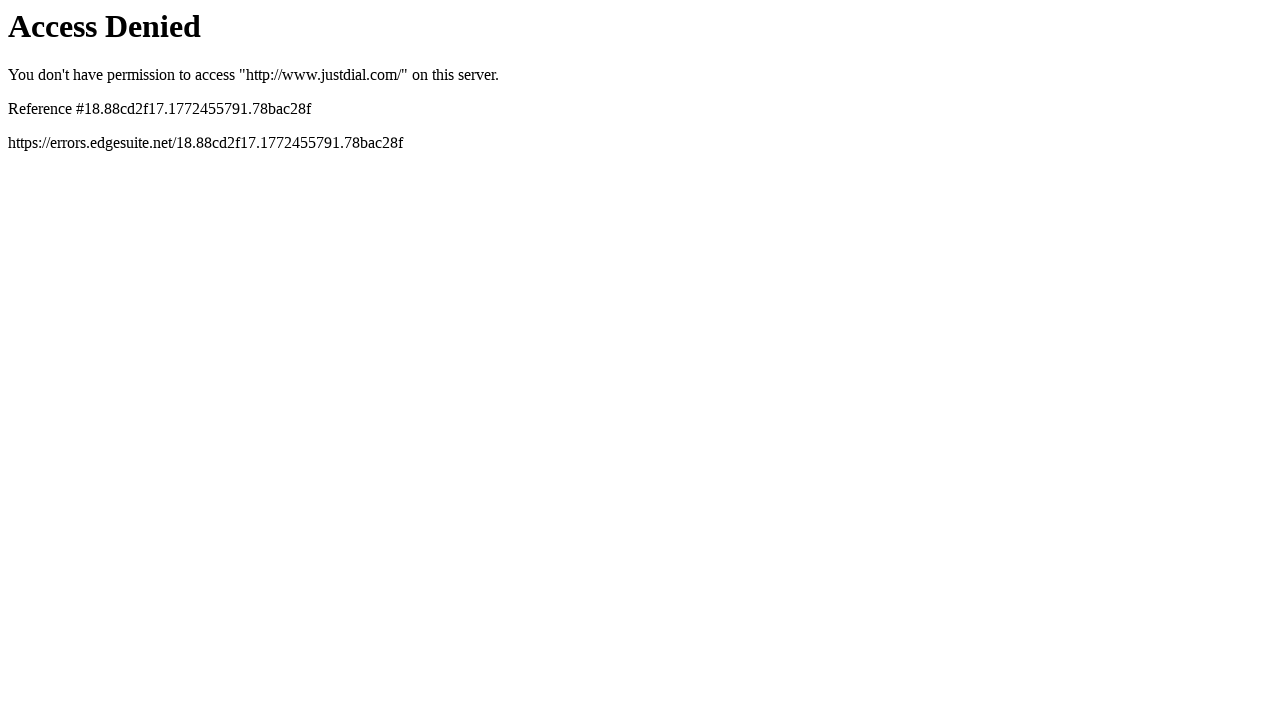

Navigated to JustDial website
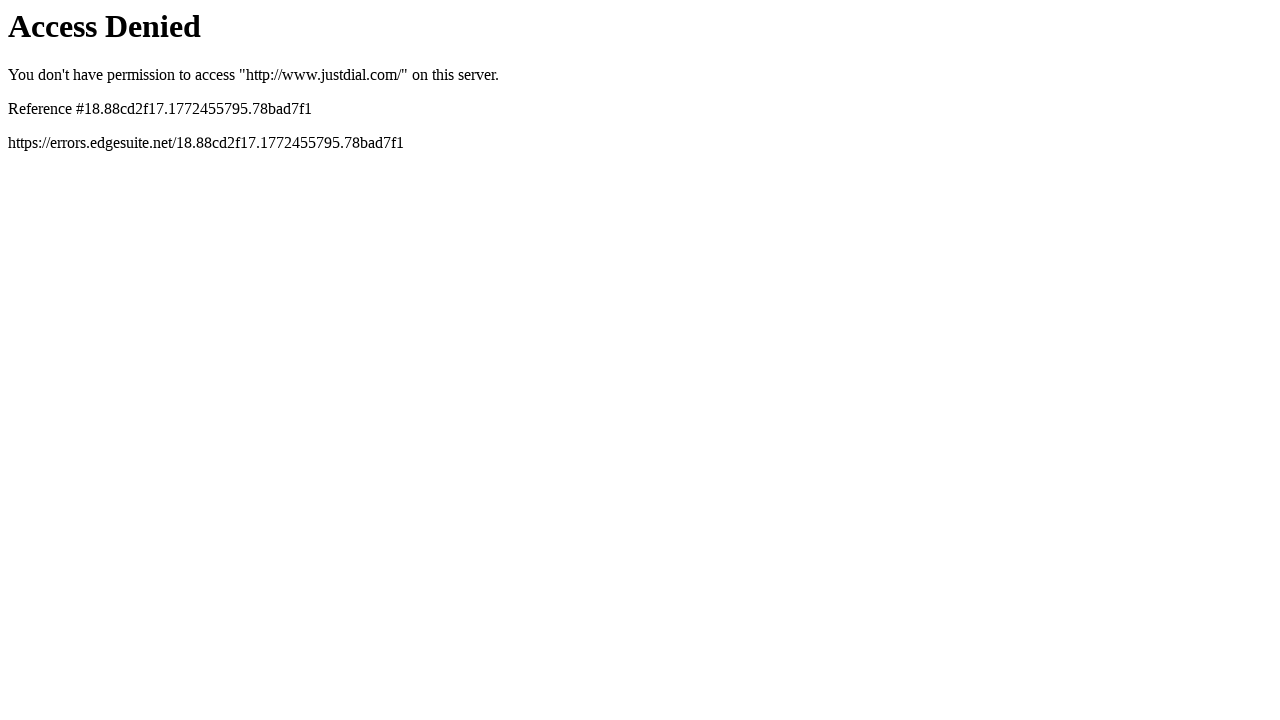

Page fully loaded and network became idle
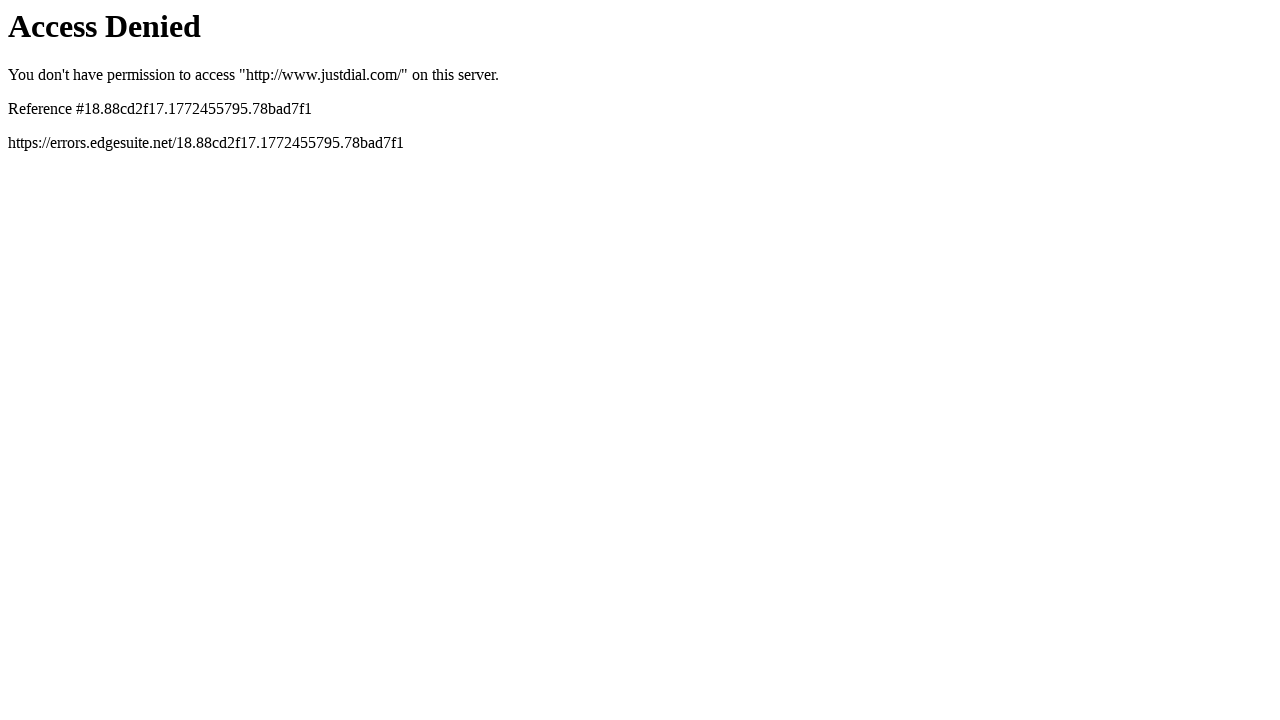

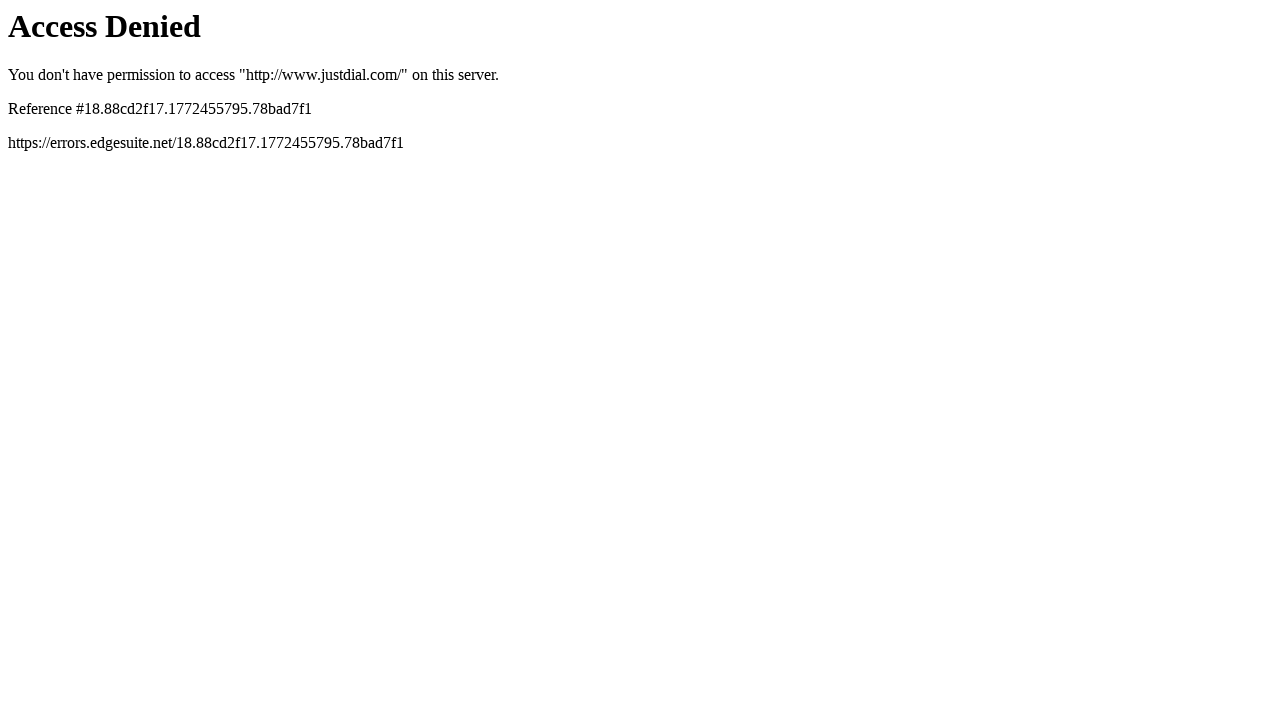